Tests the jQuery UI draggable functionality by dragging an element horizontally by 150 pixels

Starting URL: http://jqueryui.com/draggable/

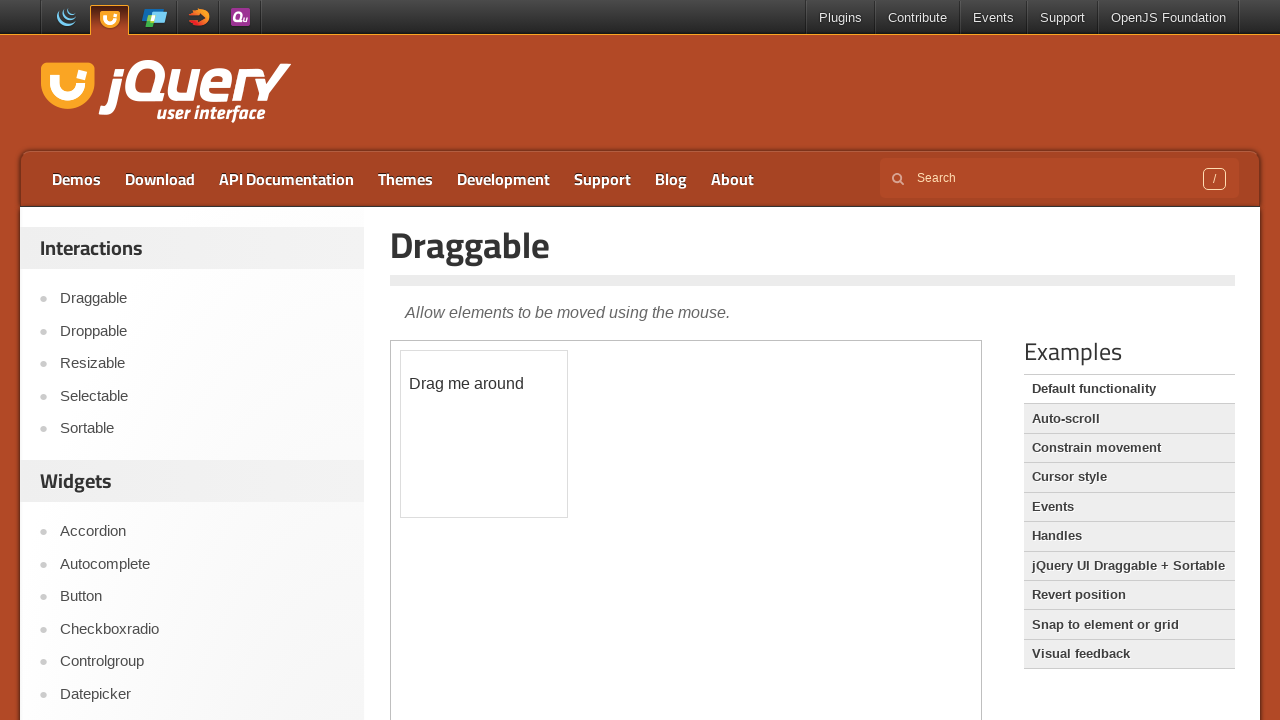

Located the iframe containing the draggable demo
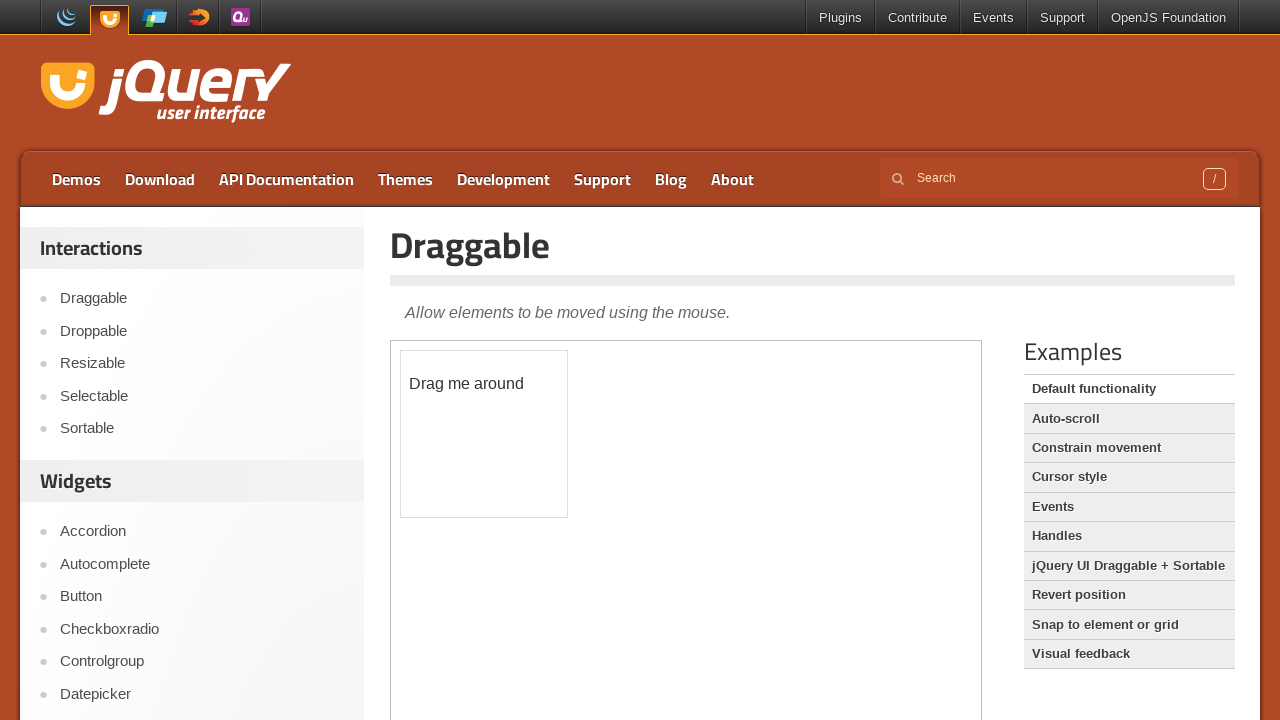

Located the draggable element with id 'draggable'
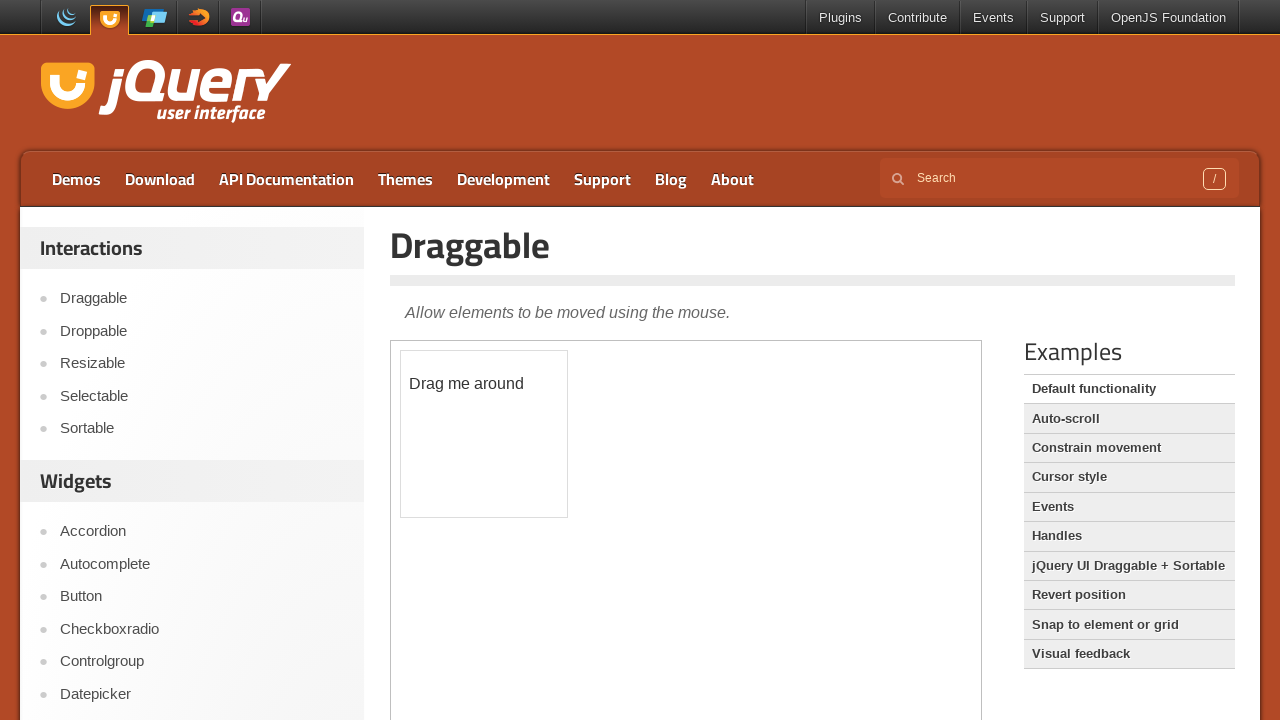

Dragged the element horizontally by 150 pixels to the right at (551, 351)
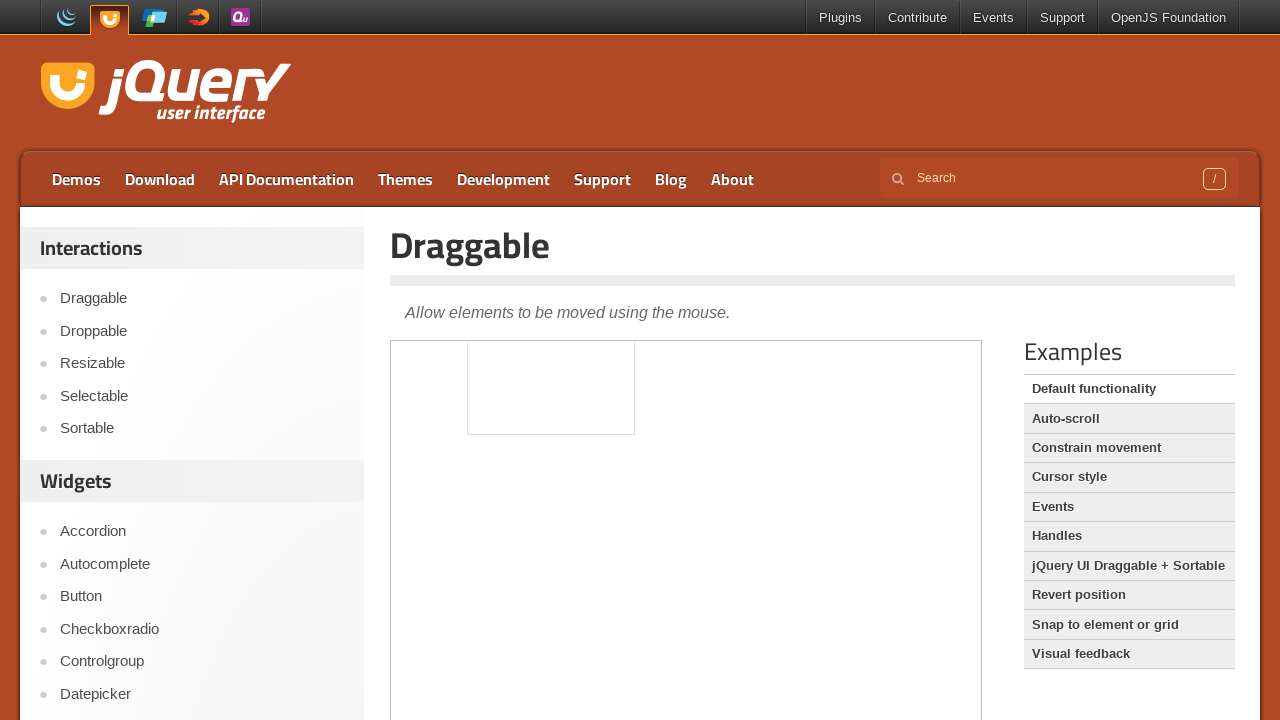

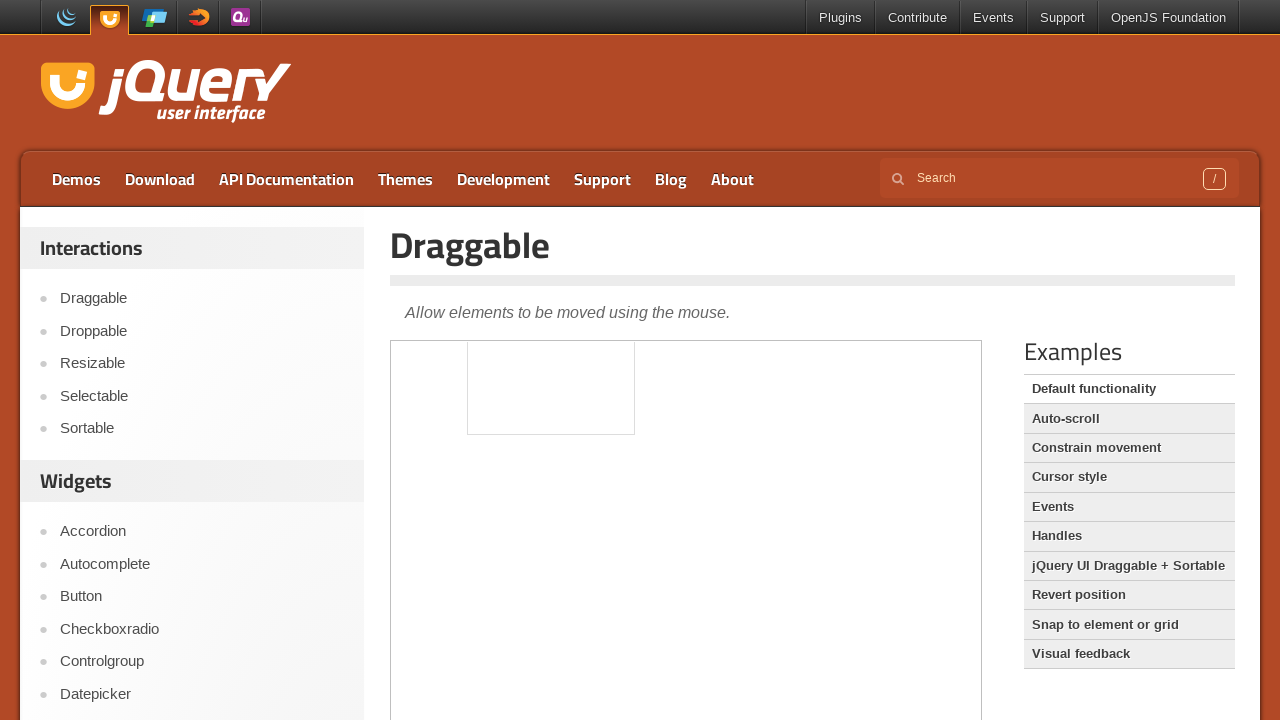